Tests dropdown menu functionality by selecting a country from a dropdown list on the GlobalSQA demo site

Starting URL: https://www.globalsqa.com/demo-site/select-dropdown-menu/#Select%20Country

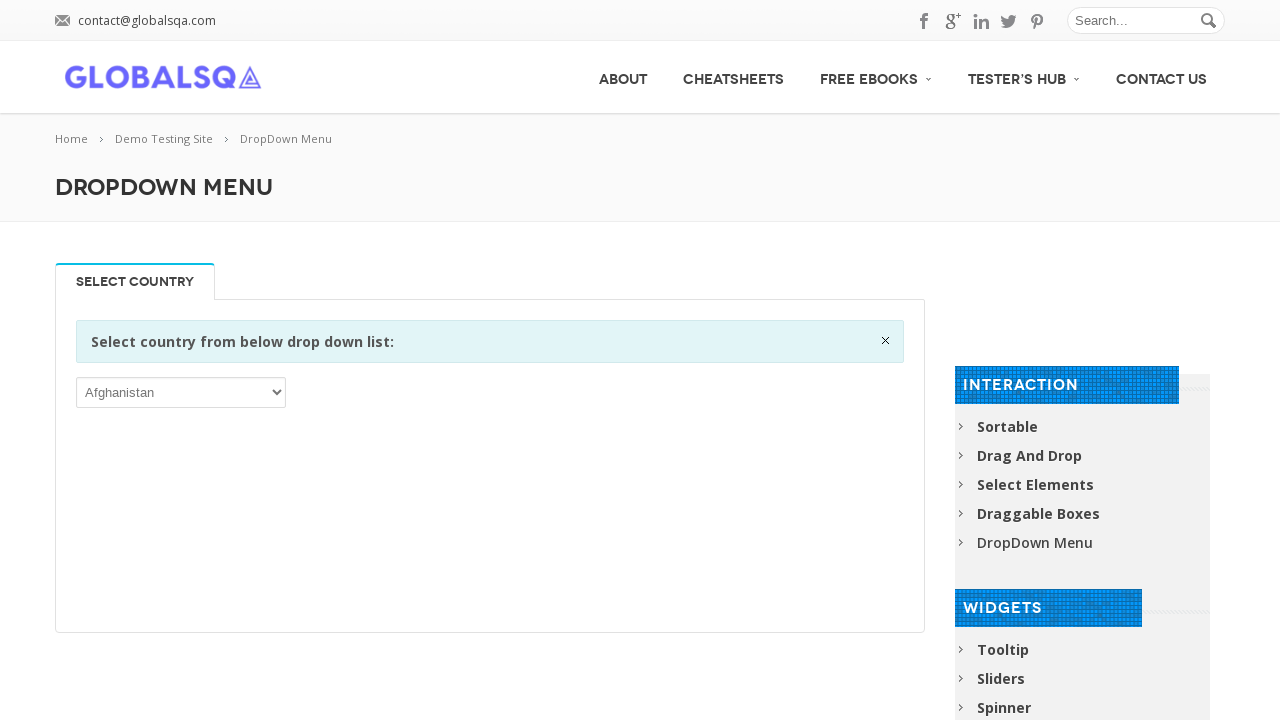

Waited for country dropdown to be visible
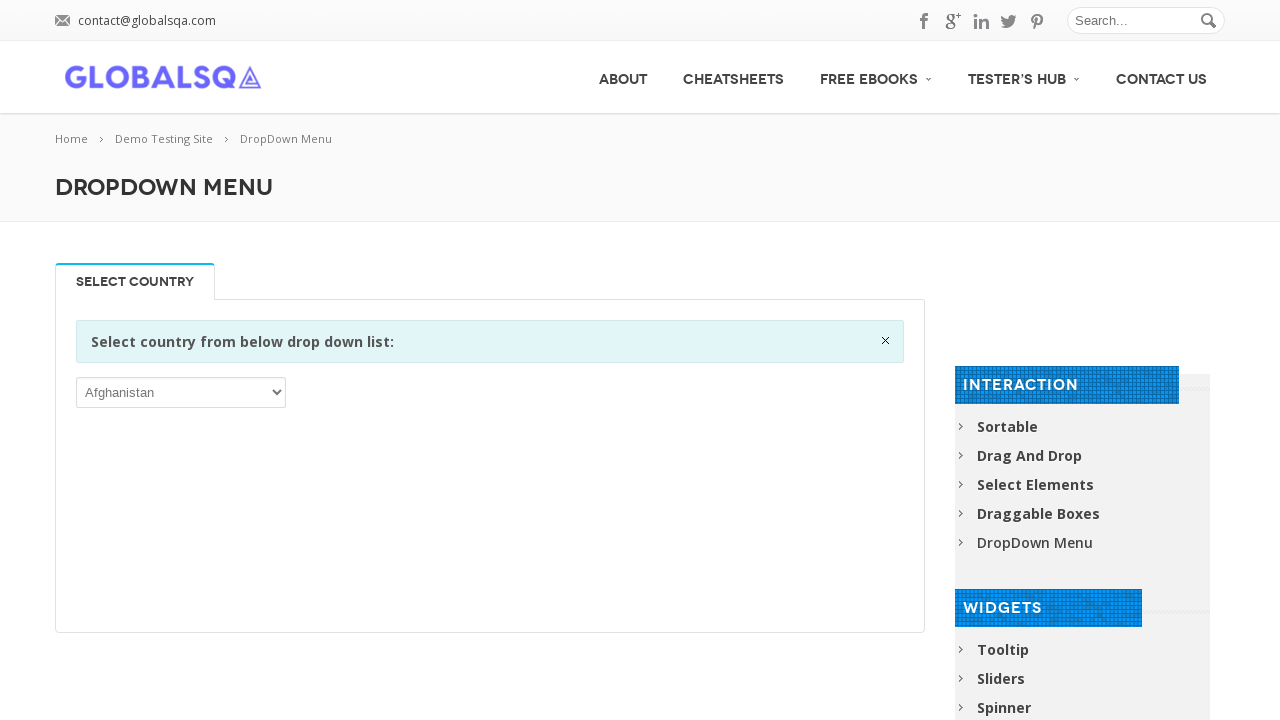

Selected 'Benin' from the country dropdown menu on //li[@id='Select Country']/following::select
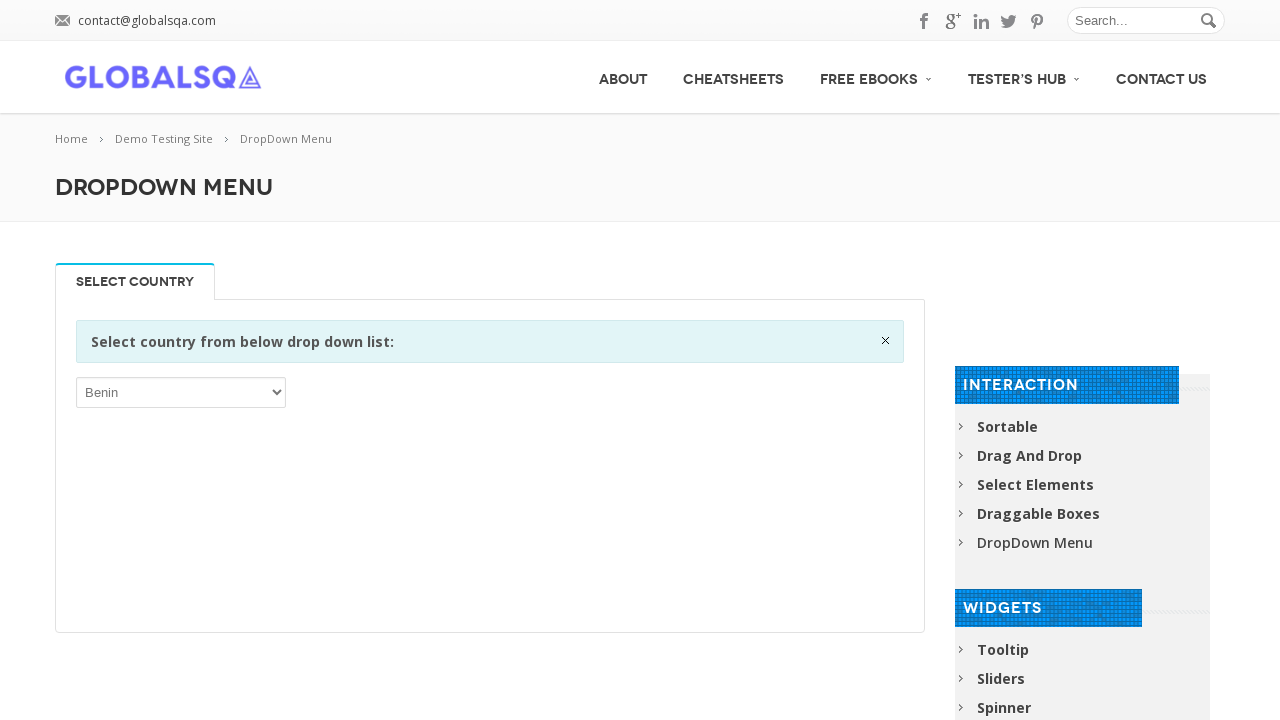

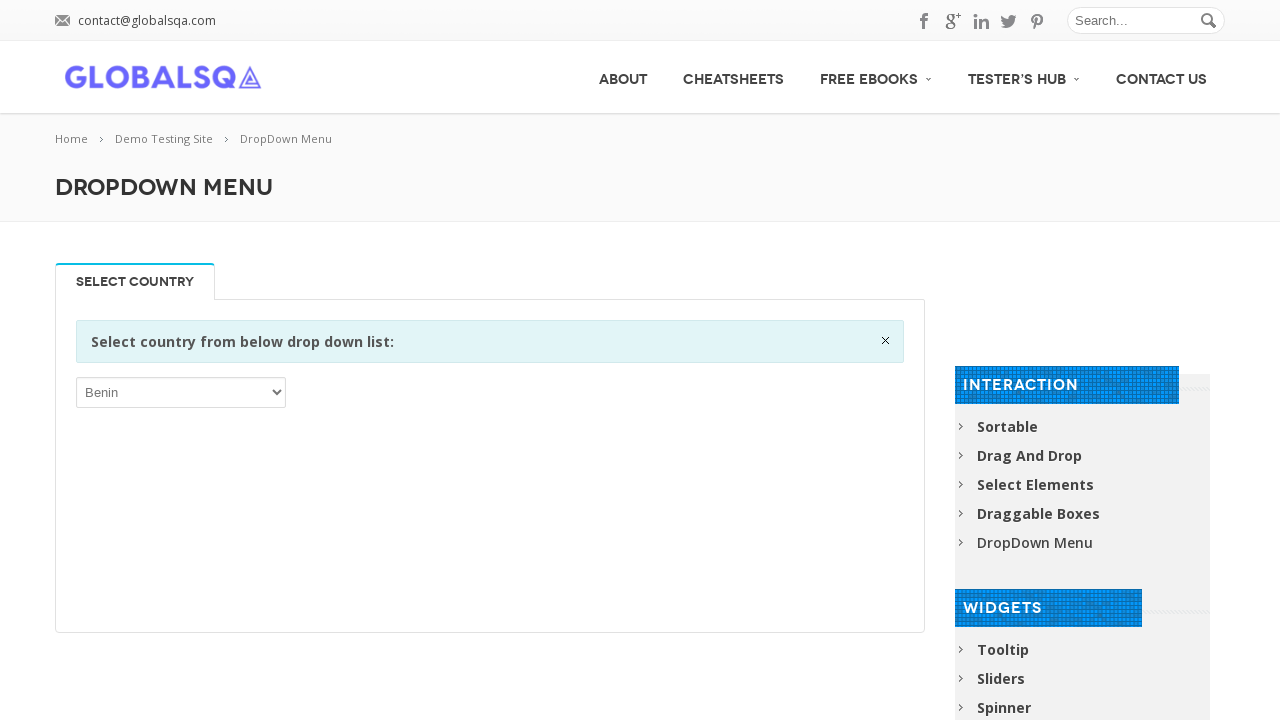